Tests dropdown selection functionality by selecting a birthdate (year 2000, month July, day 7) from three separate dropdown menus and verifies the selections were made correctly

Starting URL: https://testcenter.techproeducation.com/index.php?page=dropdown

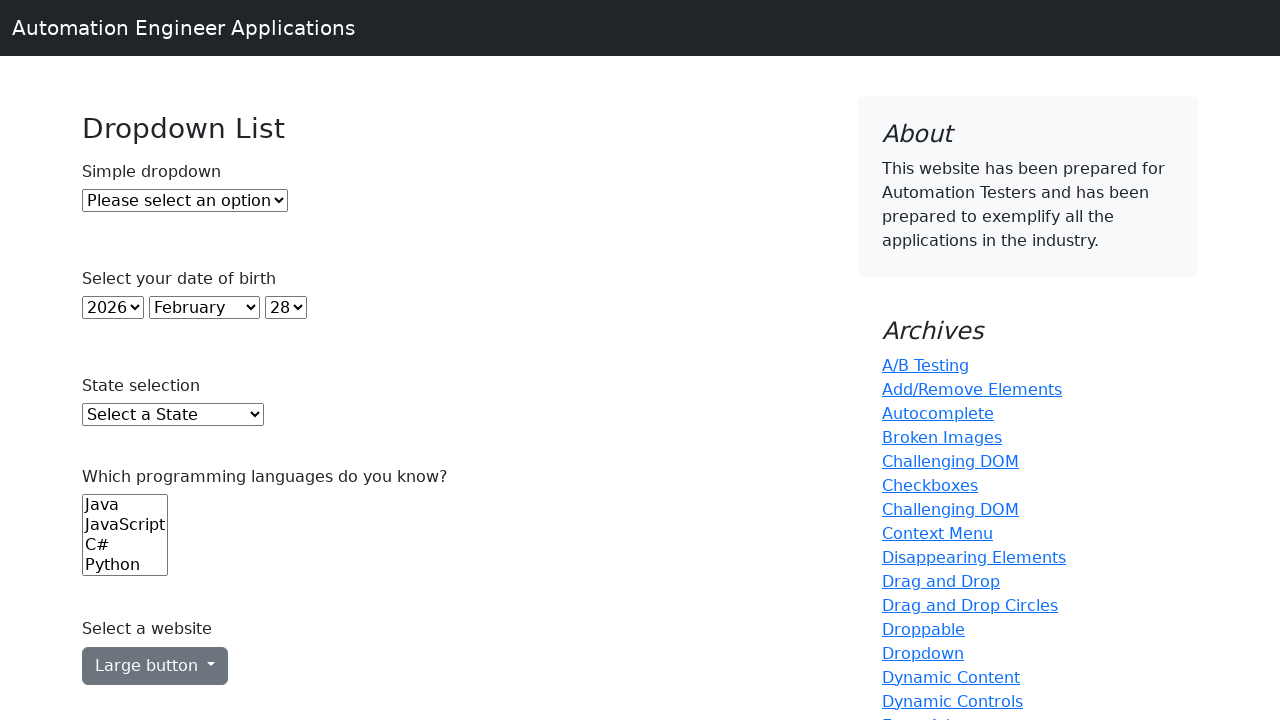

Selected year 2000 from year dropdown on #year
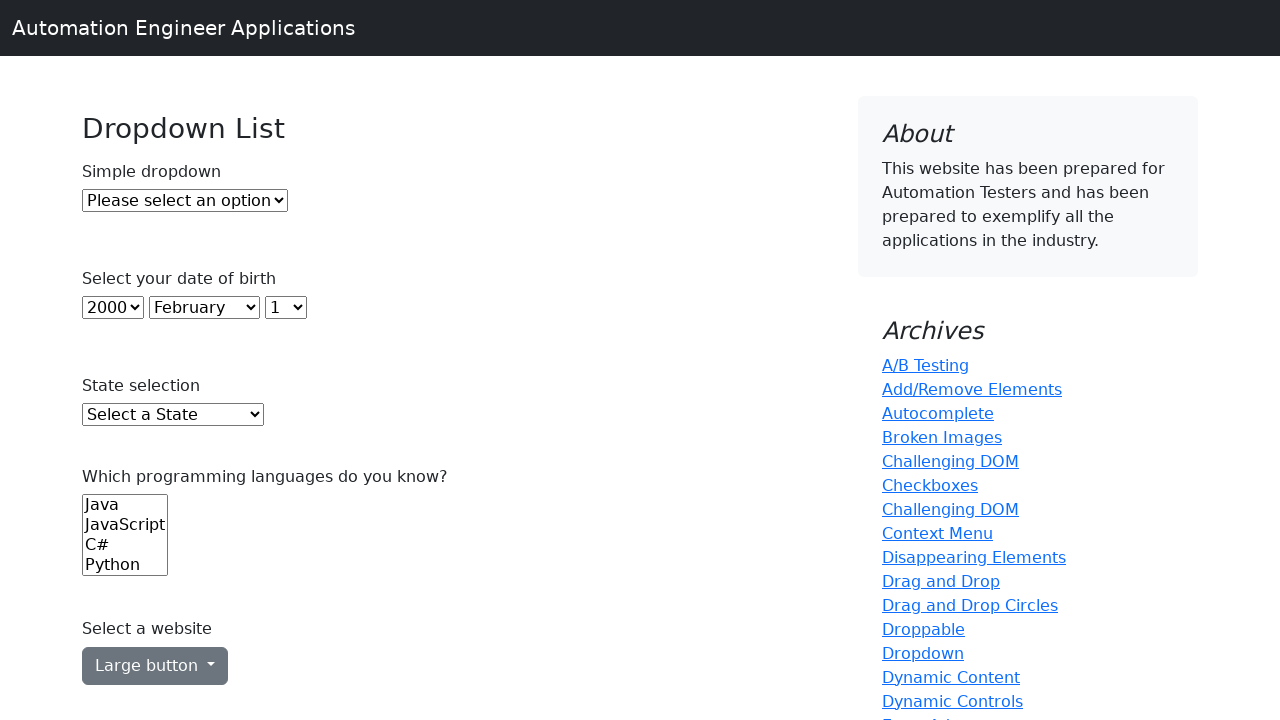

Selected July (value 6) from month dropdown on #month
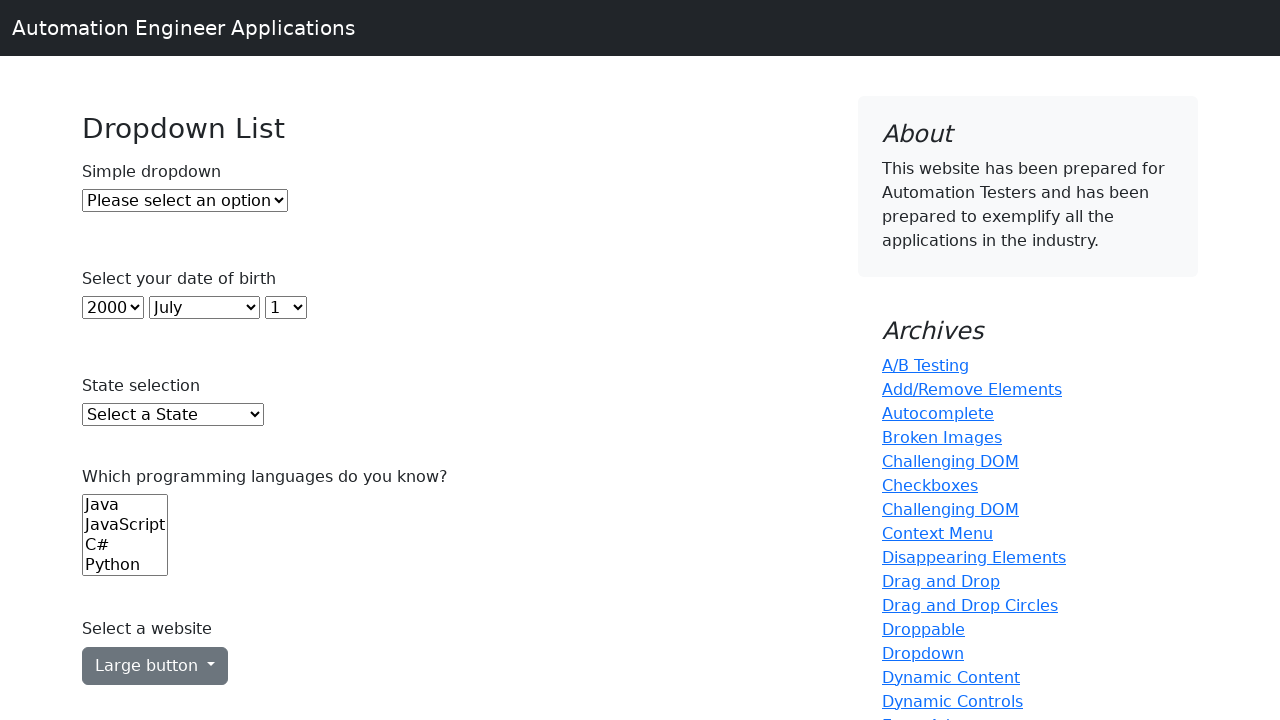

Selected day 7 from day dropdown using index 6 on select#day
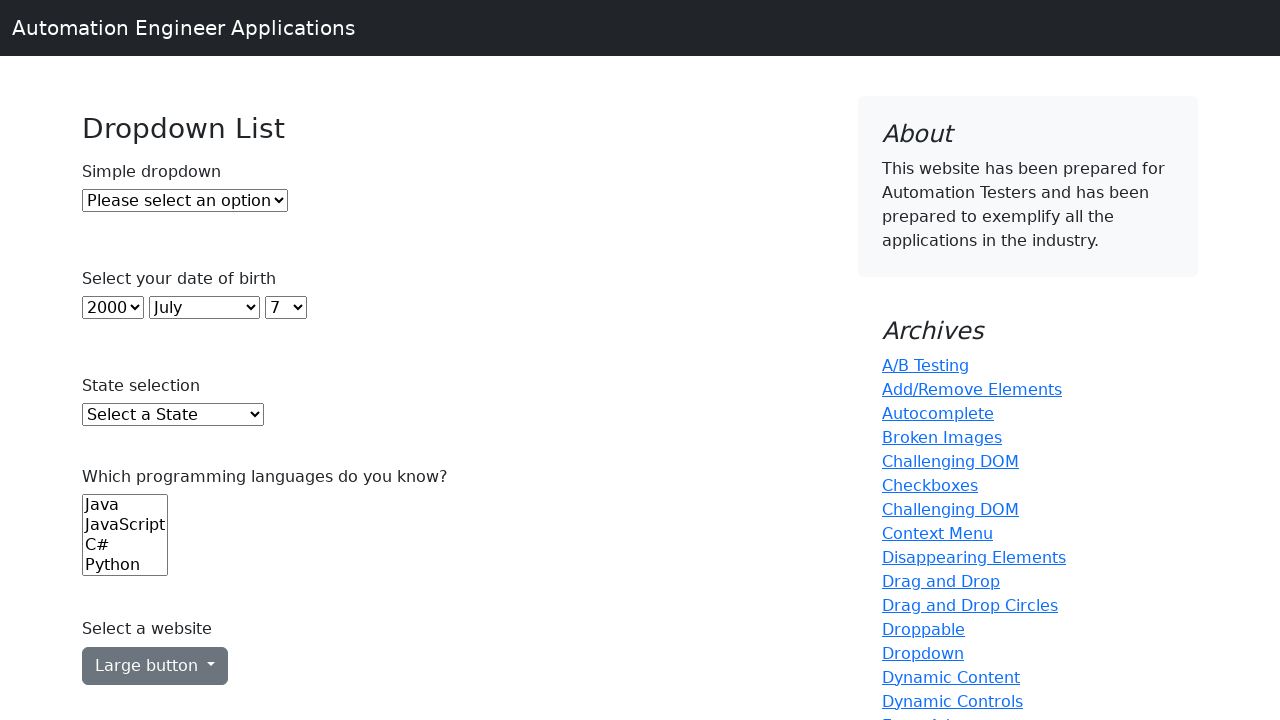

Retrieved selected year value from year dropdown
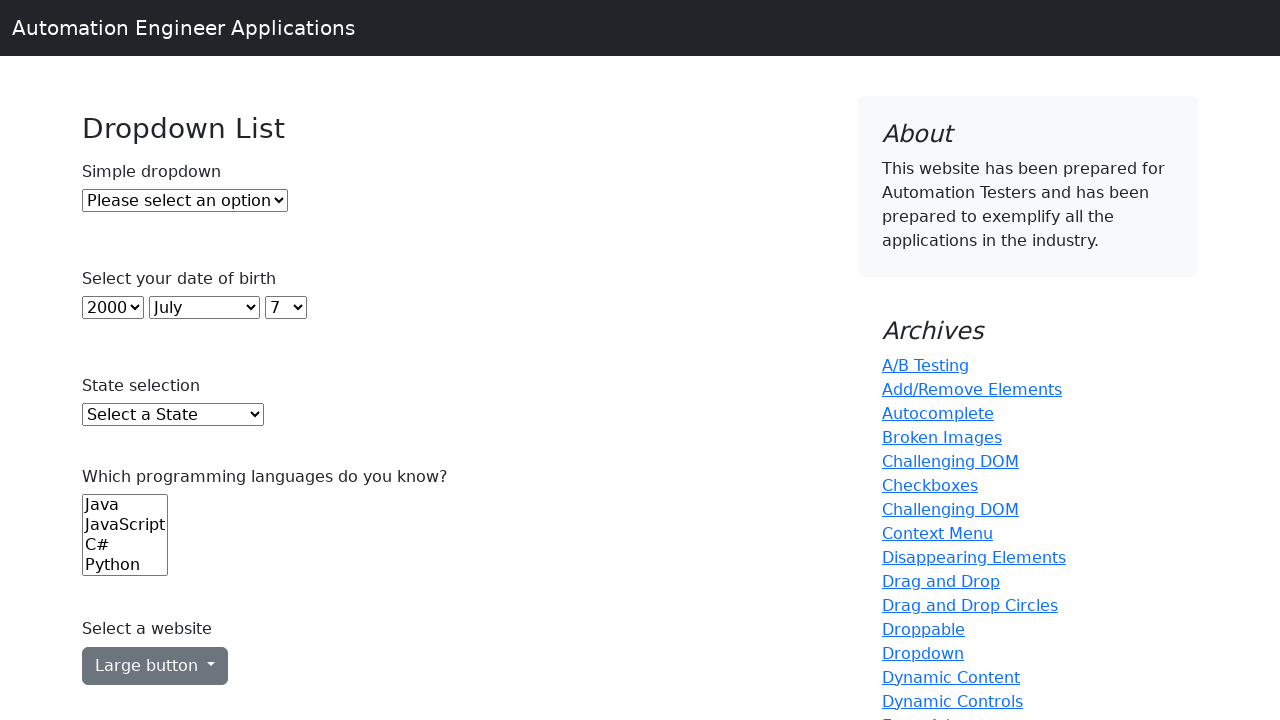

Verified that year 2000 is selected in year dropdown
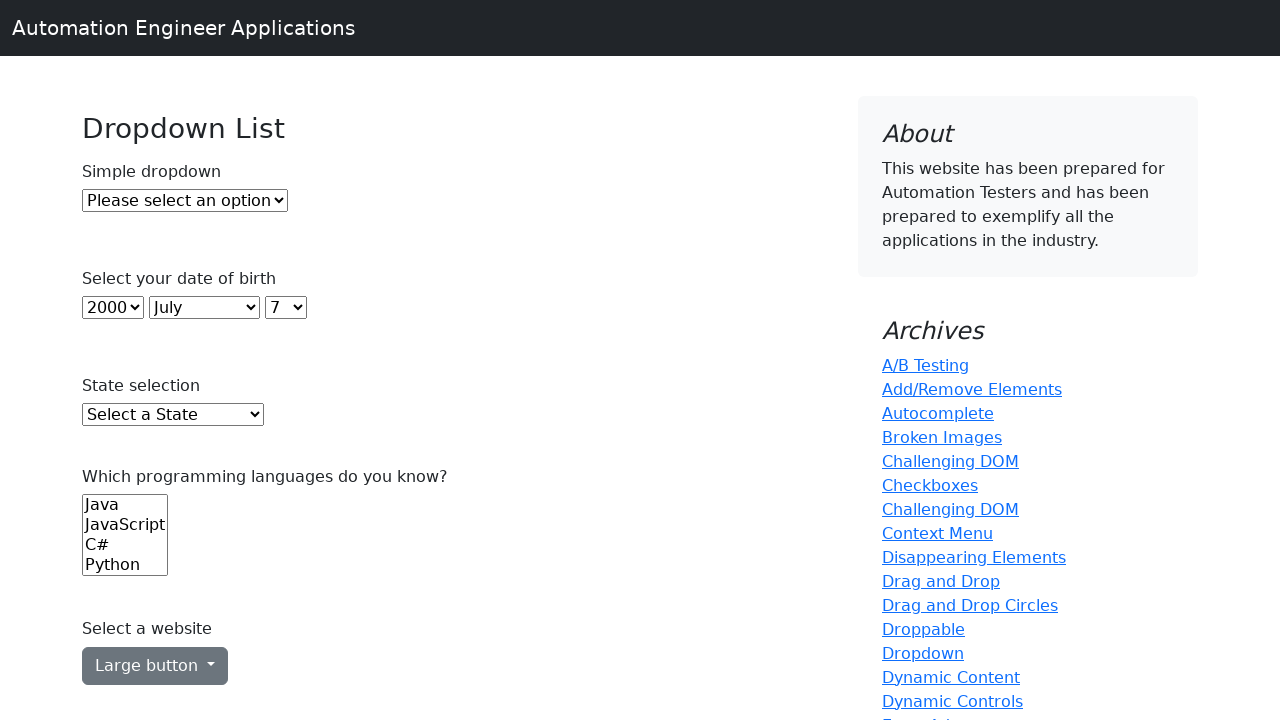

Retrieved all available month options from month dropdown
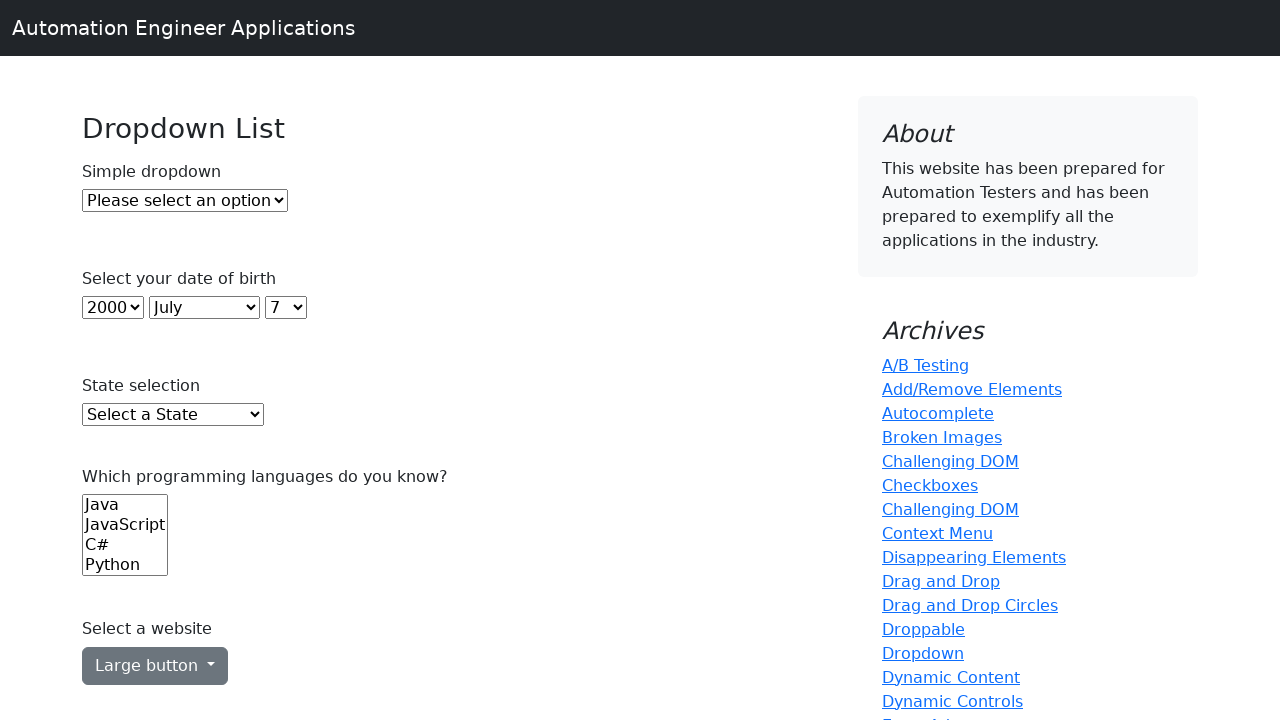

Verified that October is available in month dropdown options
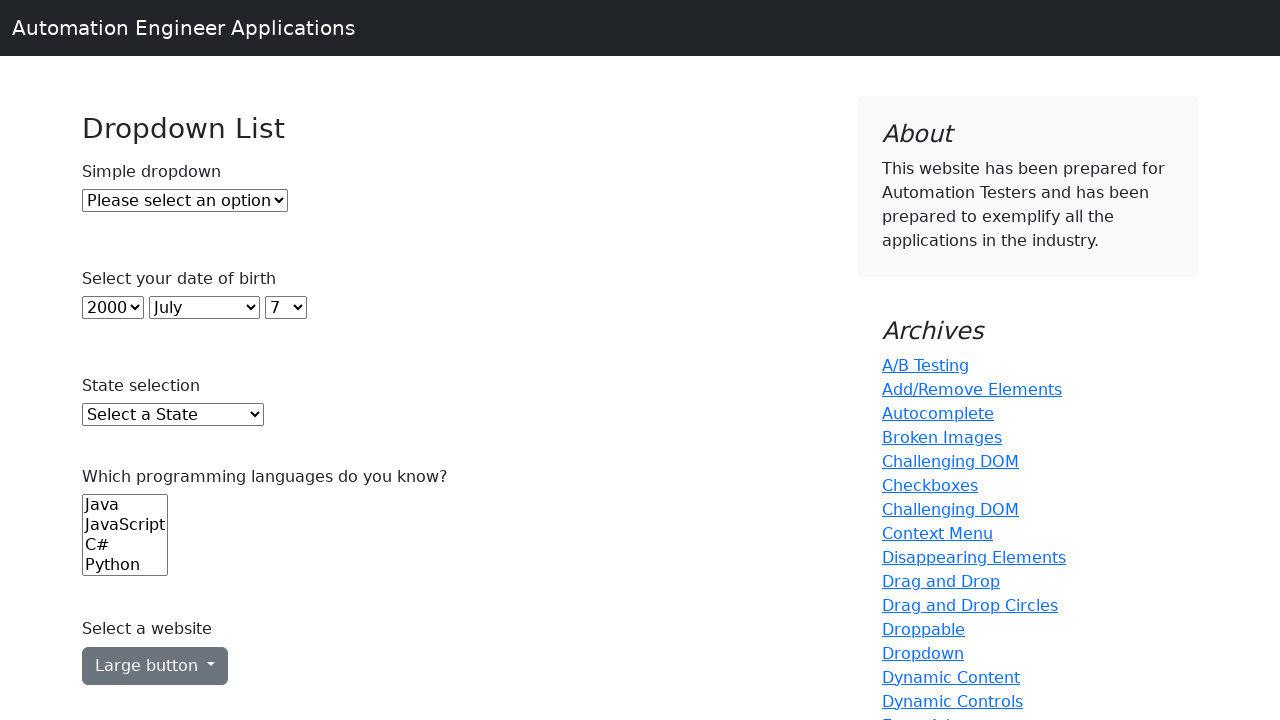

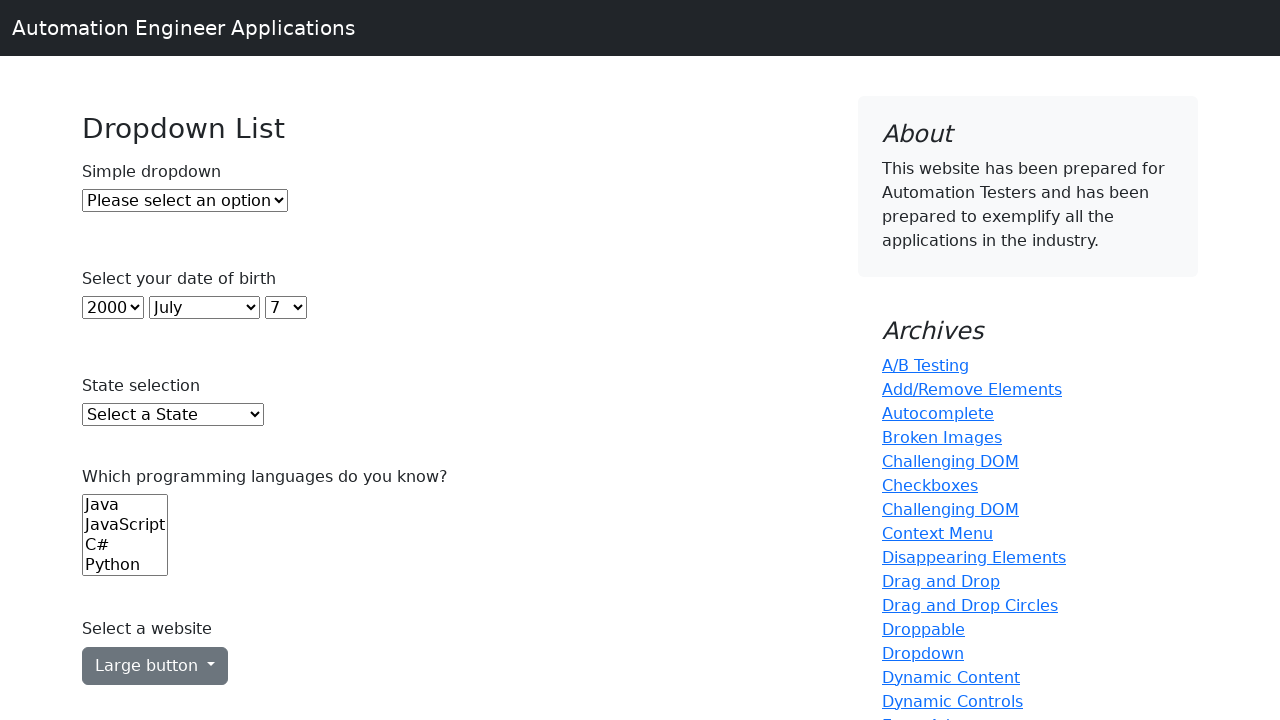